Tests navigation to Selenium Training page on ToolsQA by clicking the training button and verifying the enrollment heading.

Starting URL: https://www.toolsqa.com/

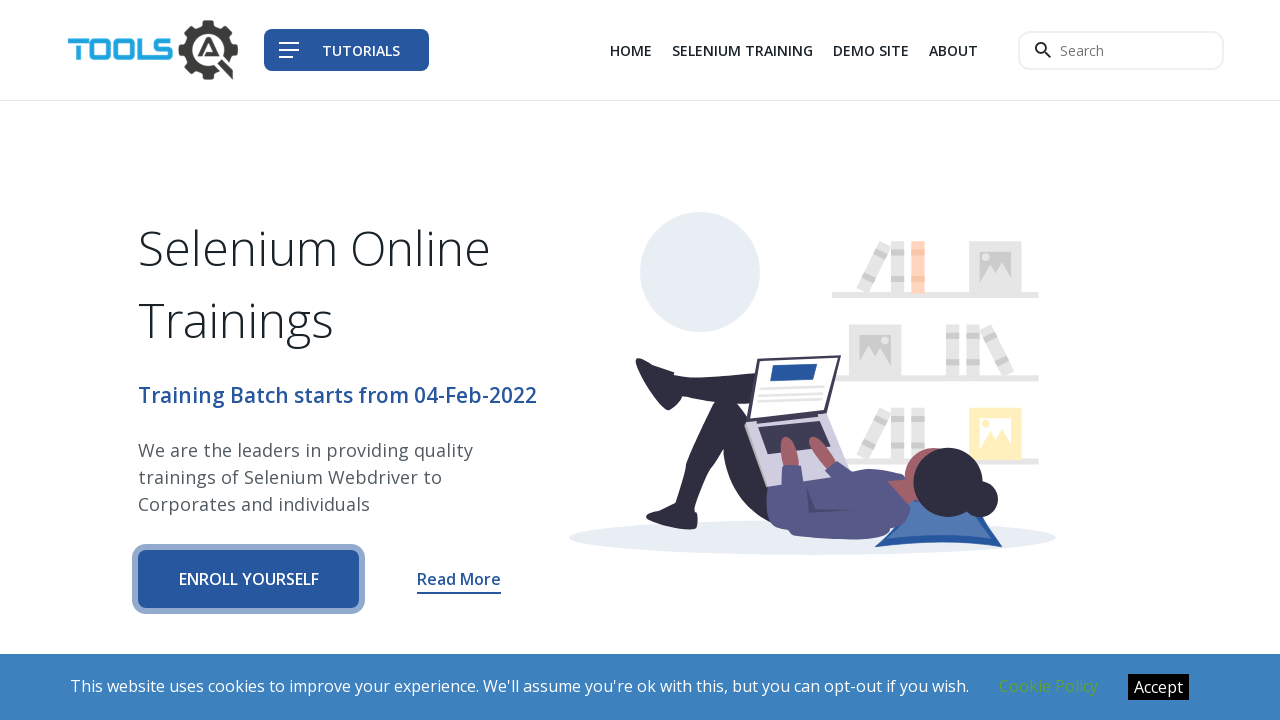

Waited for Selenium Training button to load
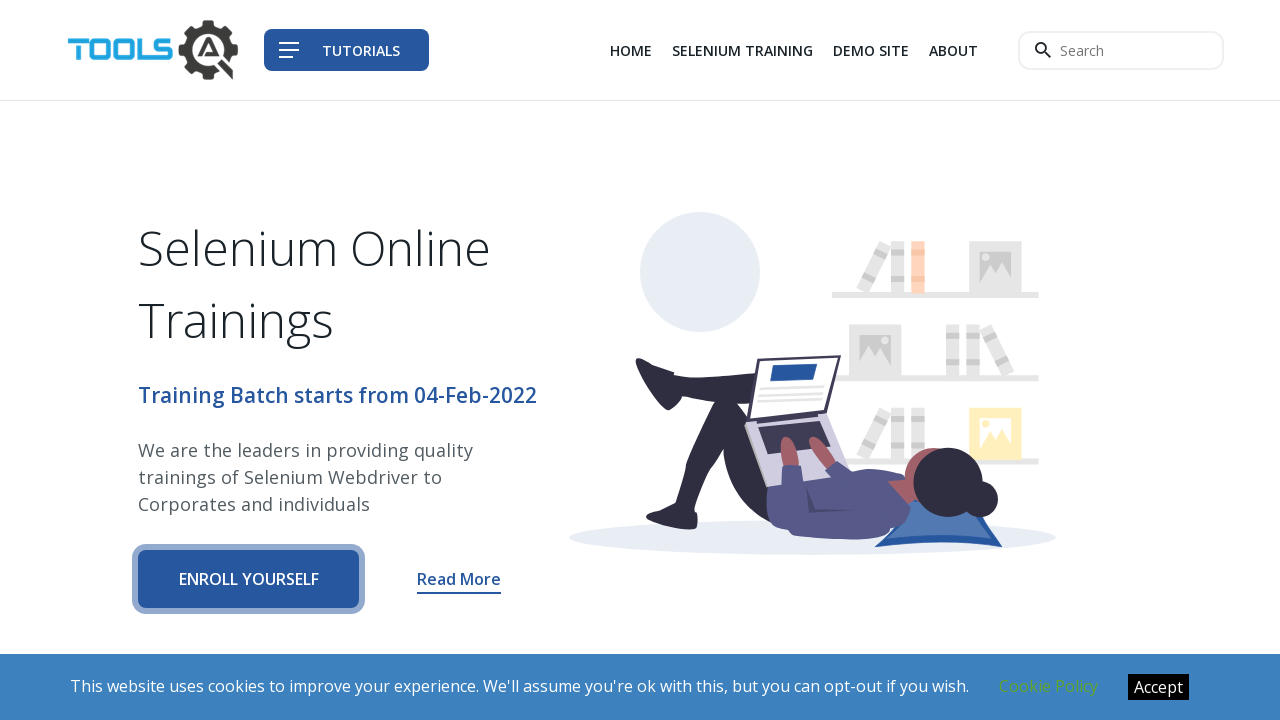

Clicked Selenium Training button at (742, 50) on a[href='/selenium-training?q=headers']
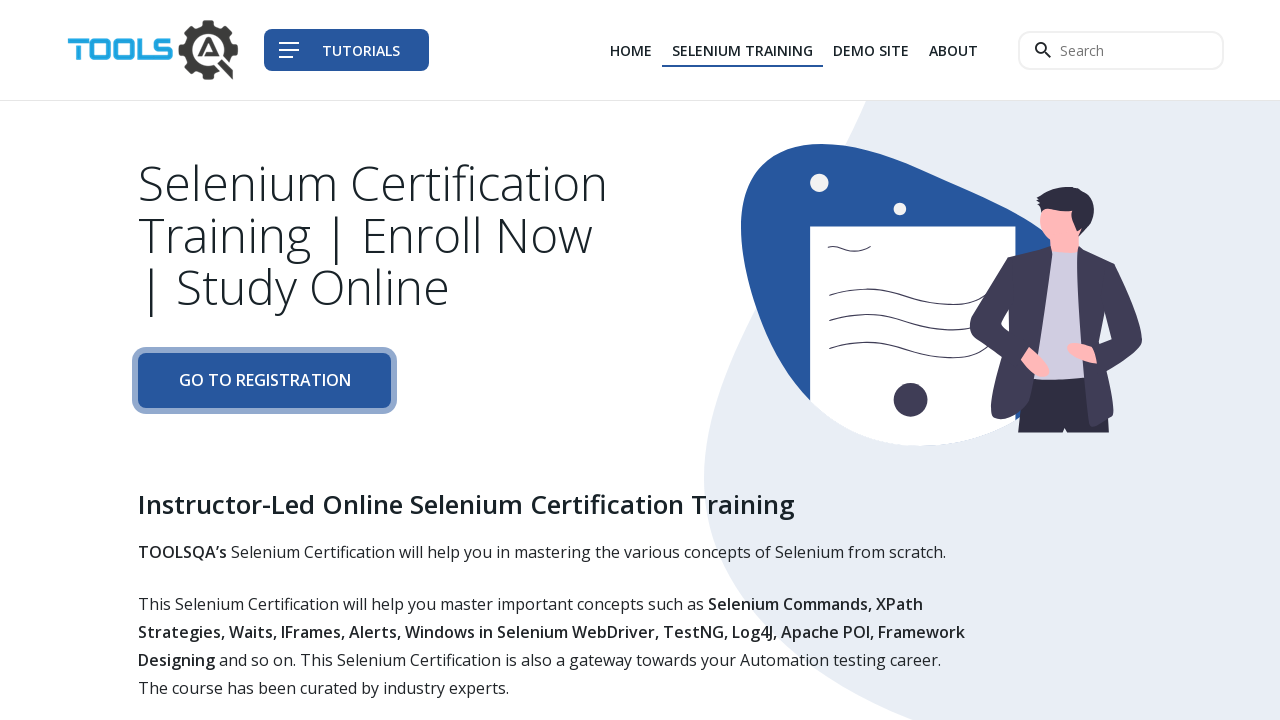

Navigated to Selenium Training page and verified enrollment heading loaded
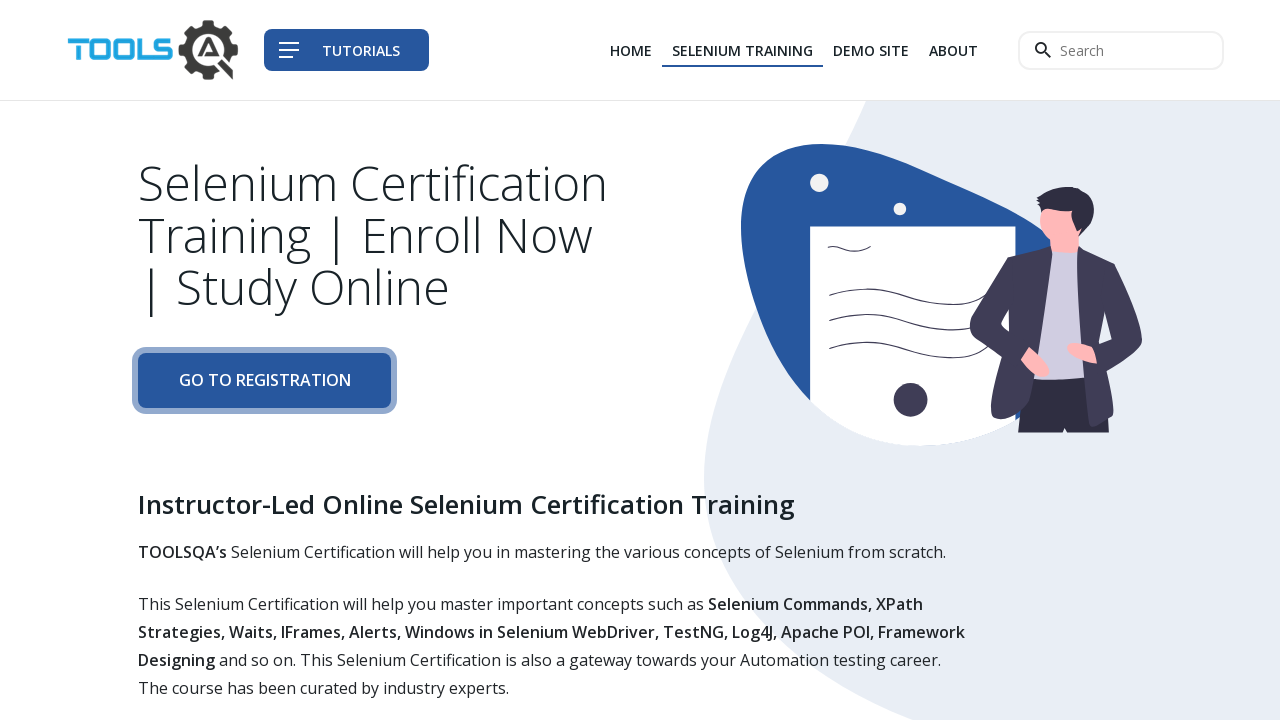

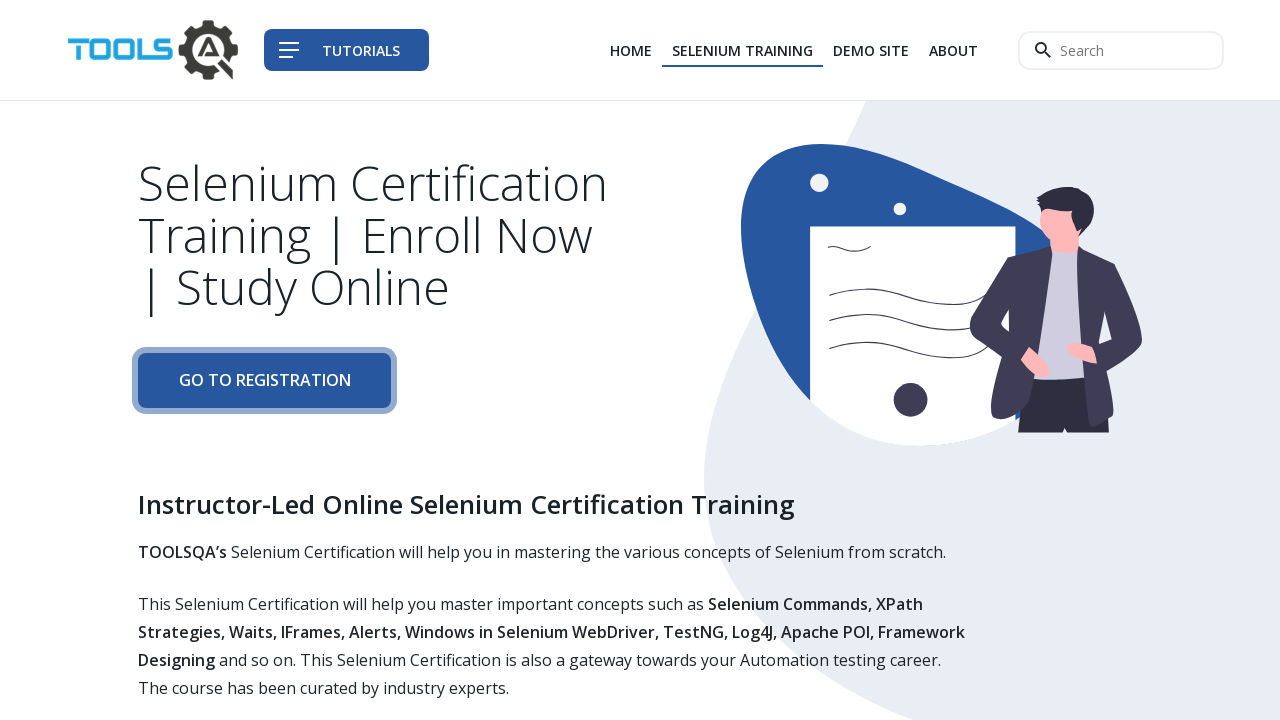